Tests checkbox functionality by validating initial state and then clicking to select it

Starting URL: https://demoqa.com/automation-practice-form

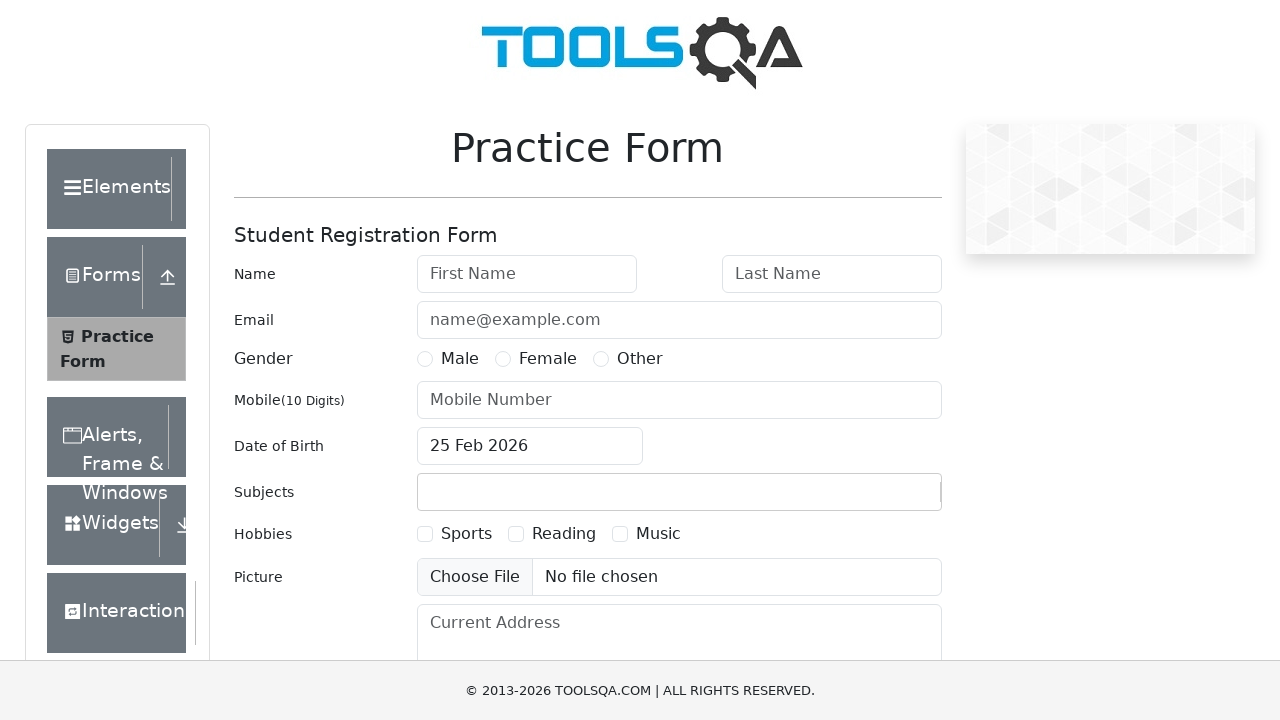

Located sports checkbox element
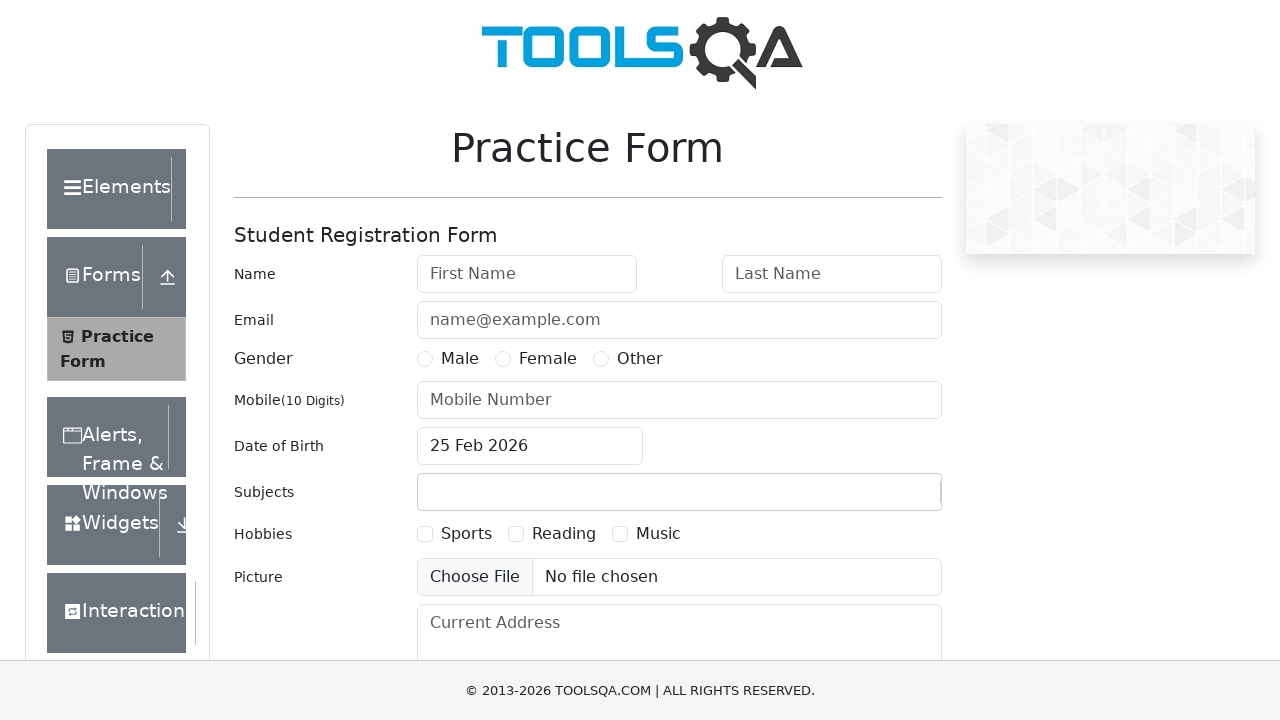

Verified checkbox is not selected by default
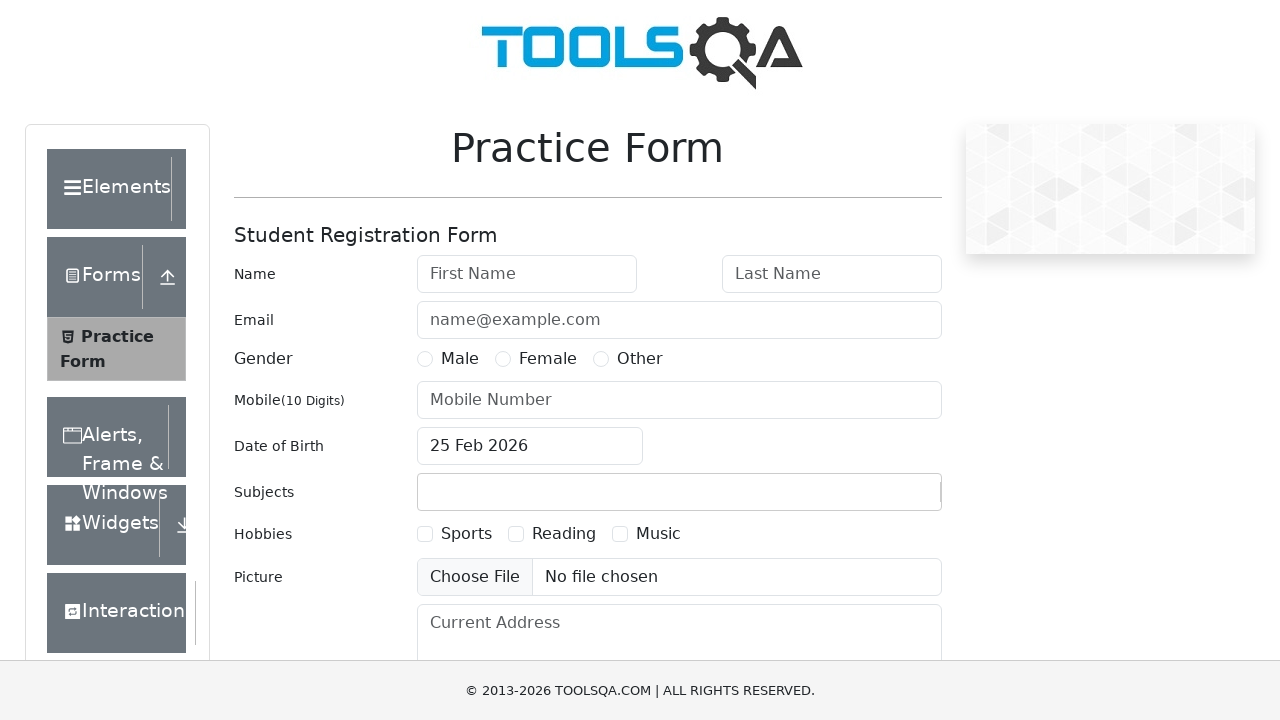

Located parent element of sports checkbox
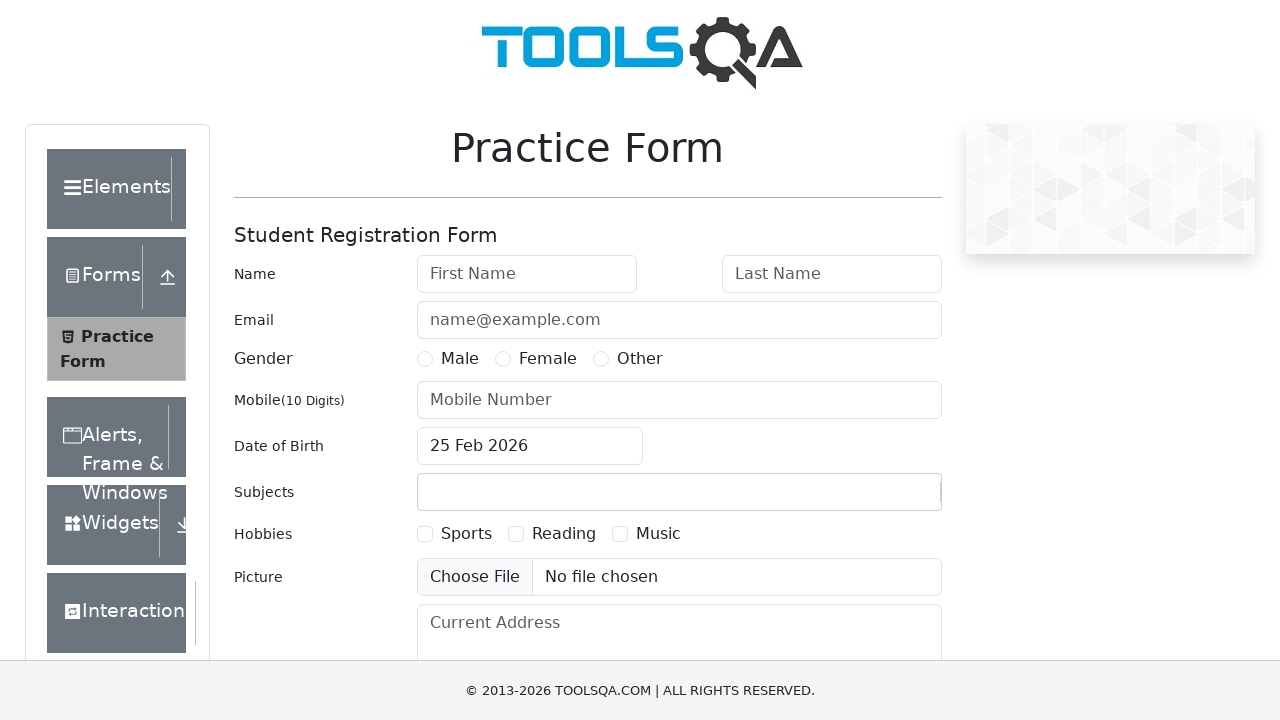

Clicked parent element to select sports checkbox at (454, 534) on xpath=//input[@id='hobbies-checkbox-1']/..
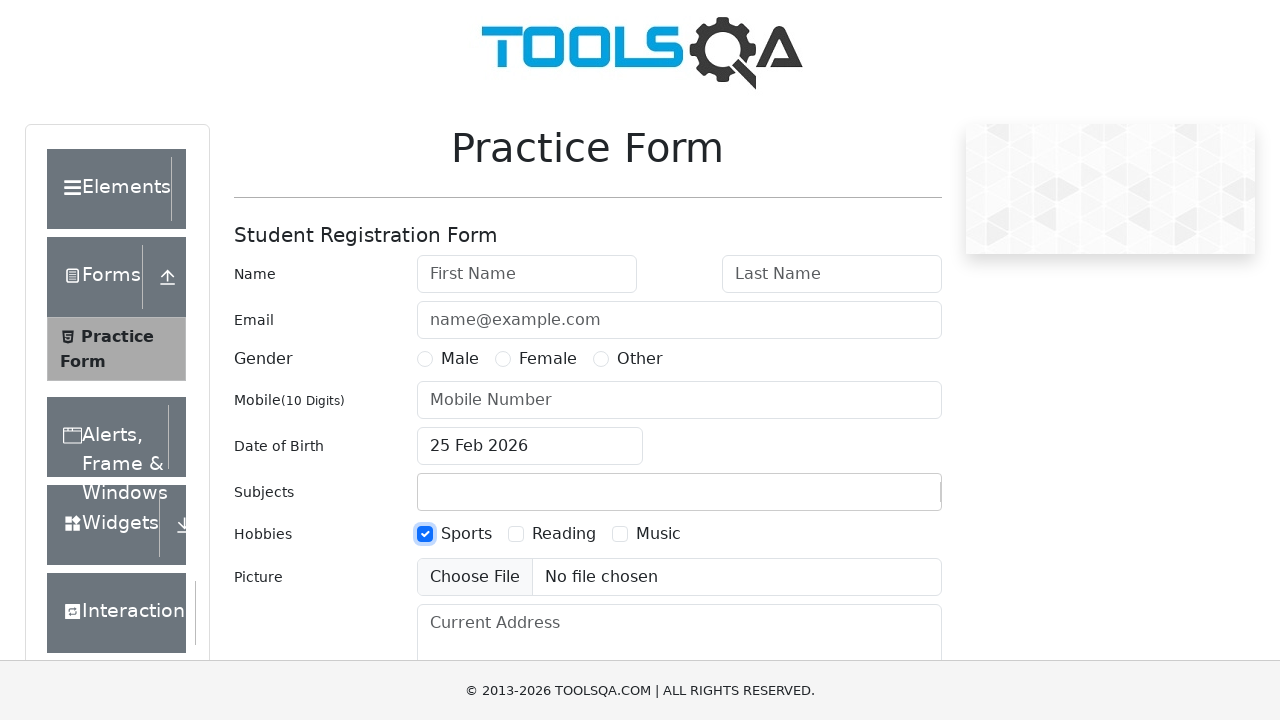

Verified checkbox is now selected after clicking
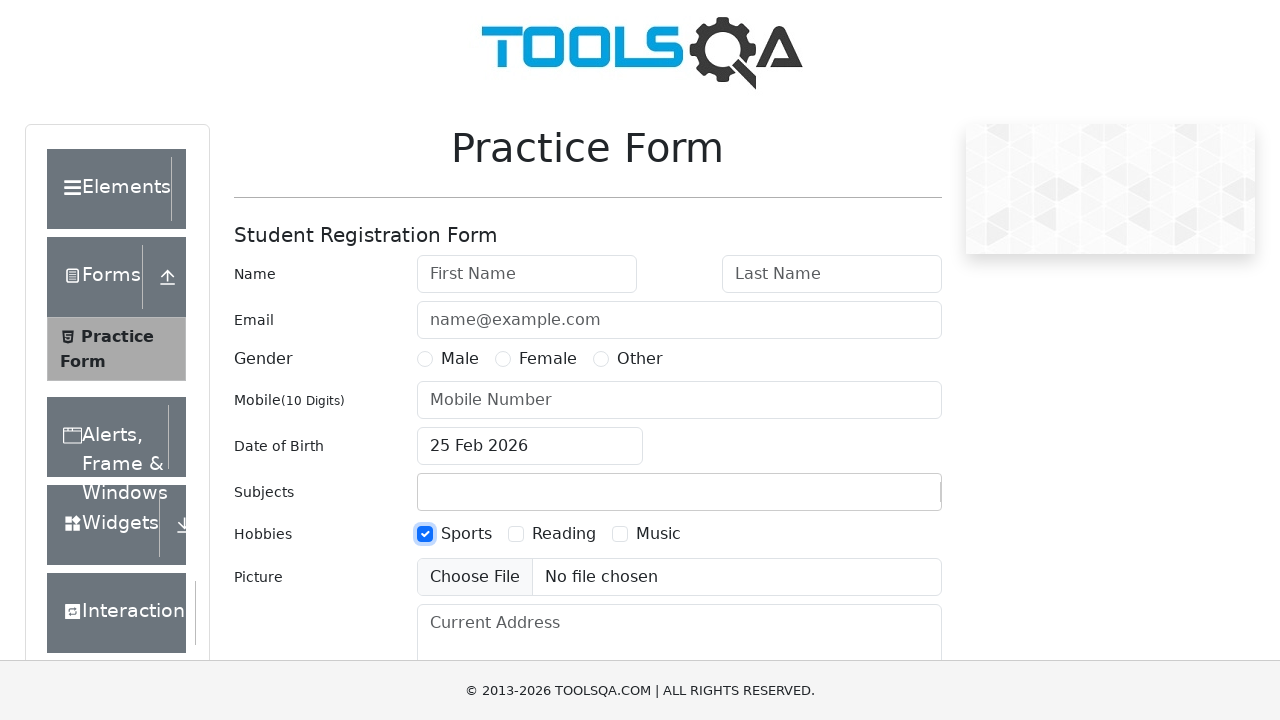

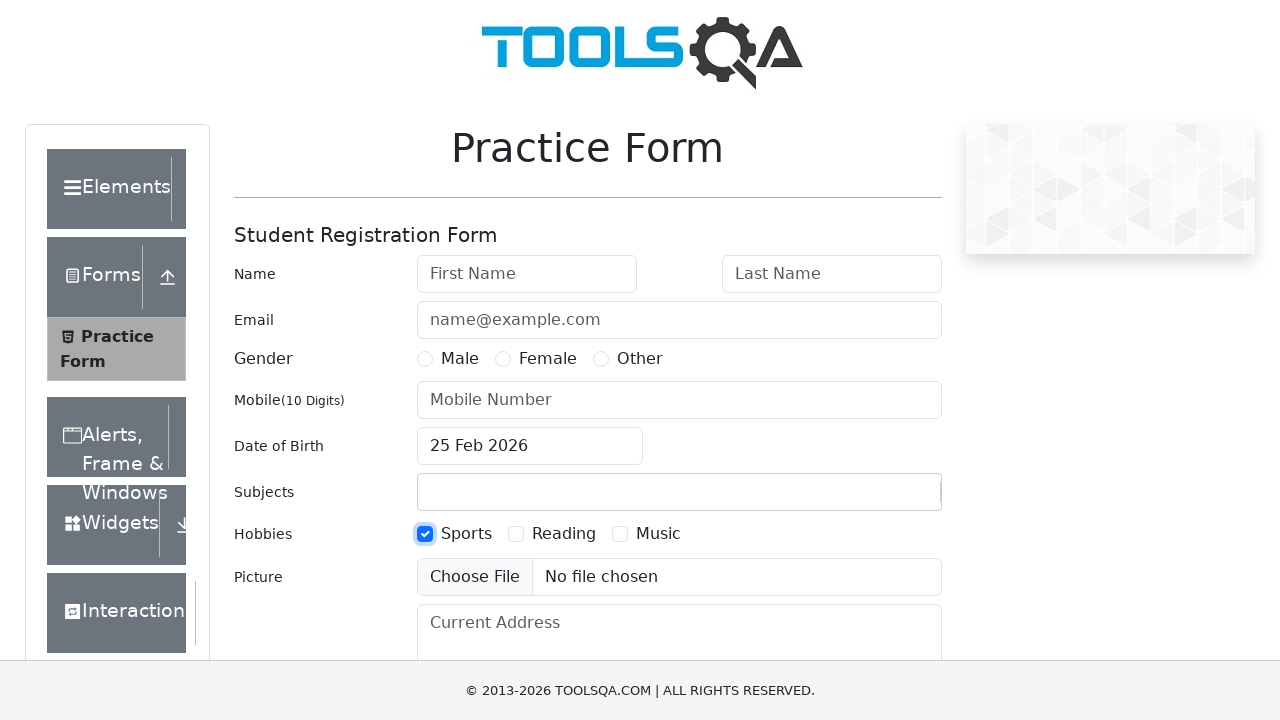